Tests a red stripe challenge by clicking generate and then clicking on the element following the number div

Starting URL: https://obstaclecourse.tricentis.com/Obstacles/30034

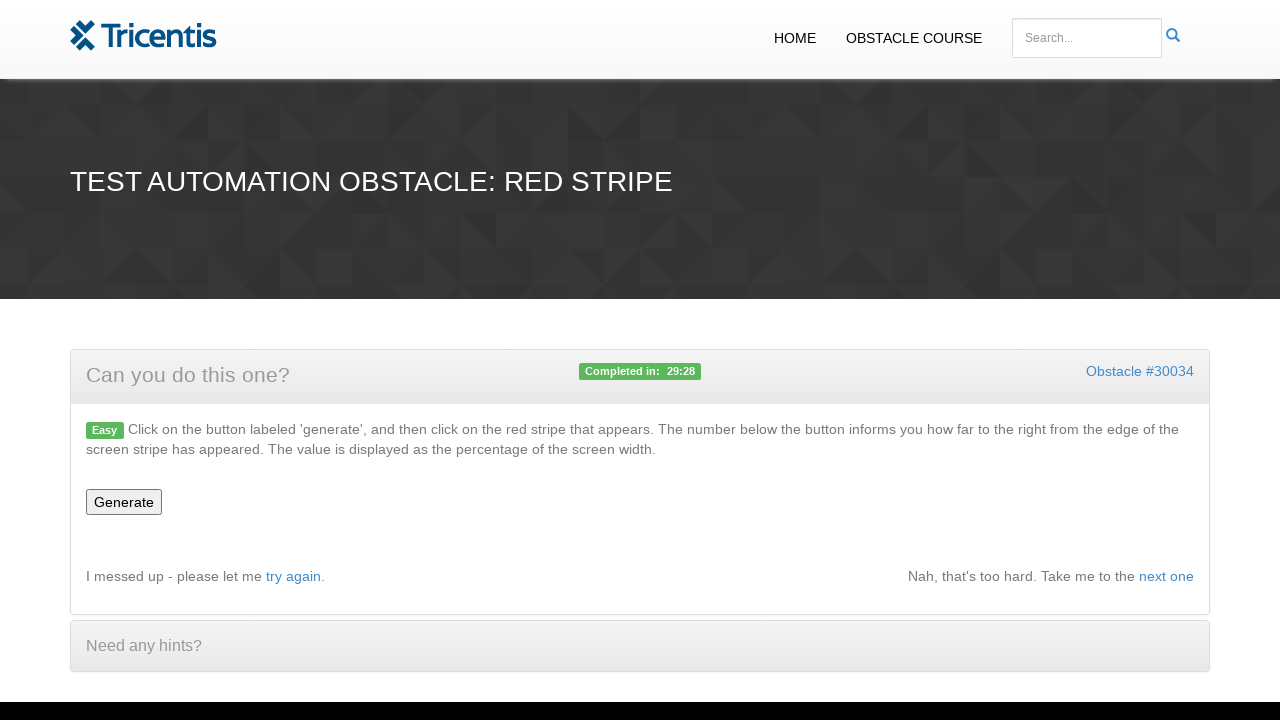

Clicked generate button to start red stripe challenge at (124, 502) on #generate
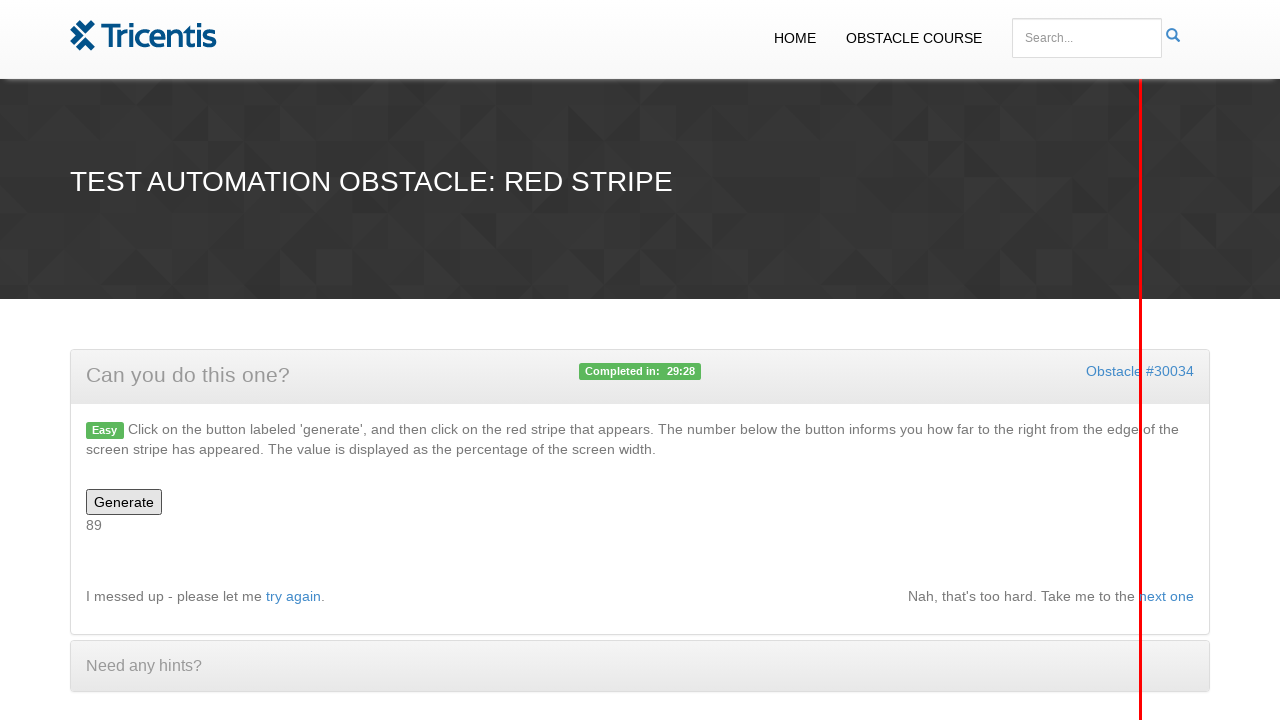

Clicked on element following the number div at (1141, 360) on xpath=//div[@id='number']/following-sibling::div
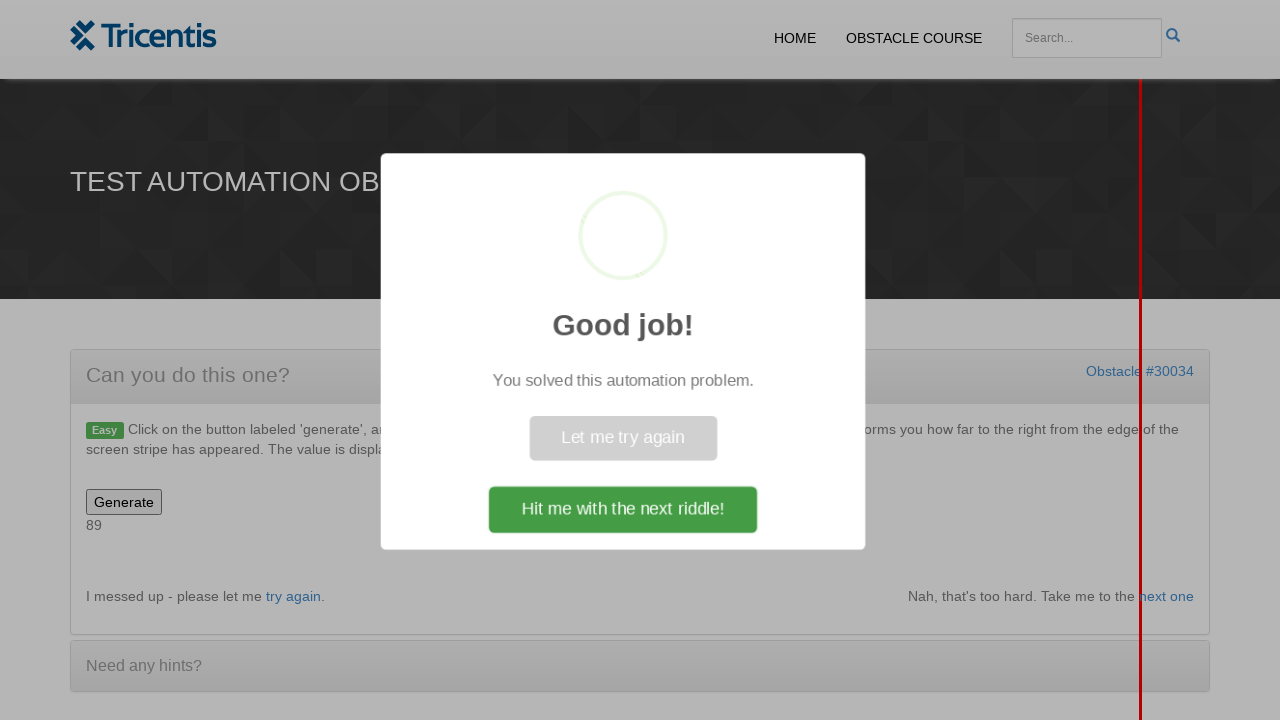

Success message appeared, red stripe challenge completed
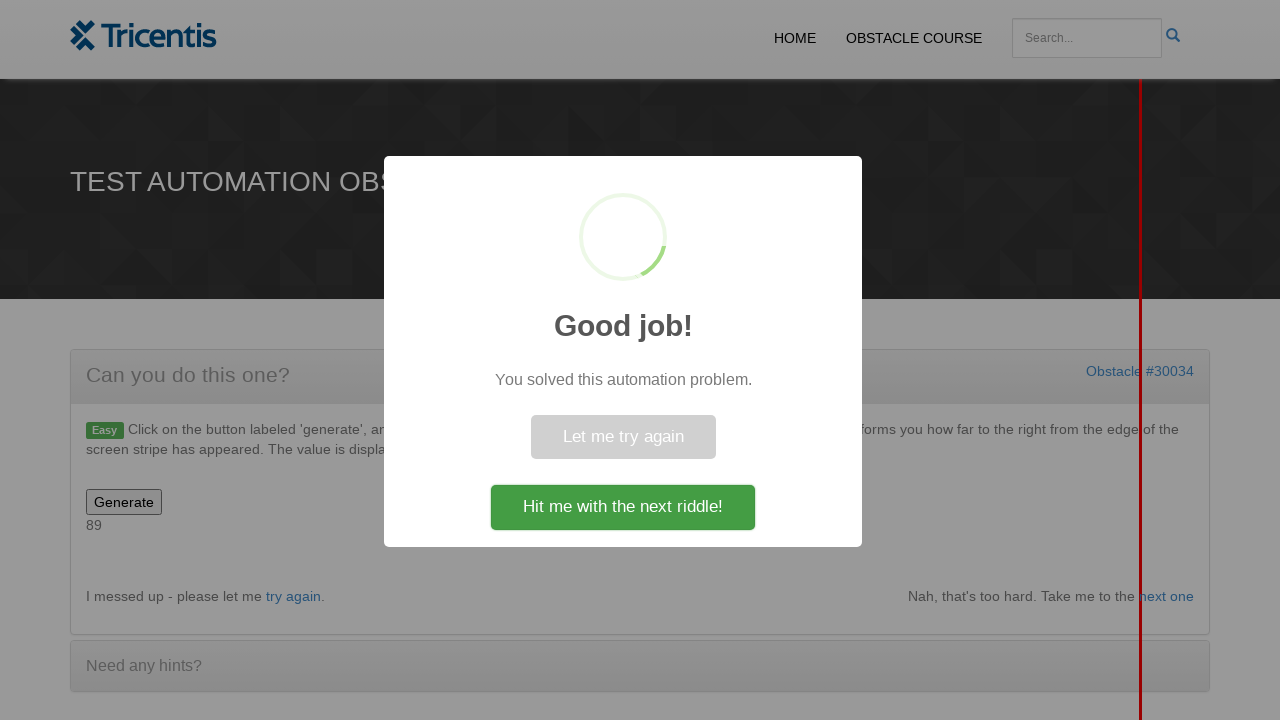

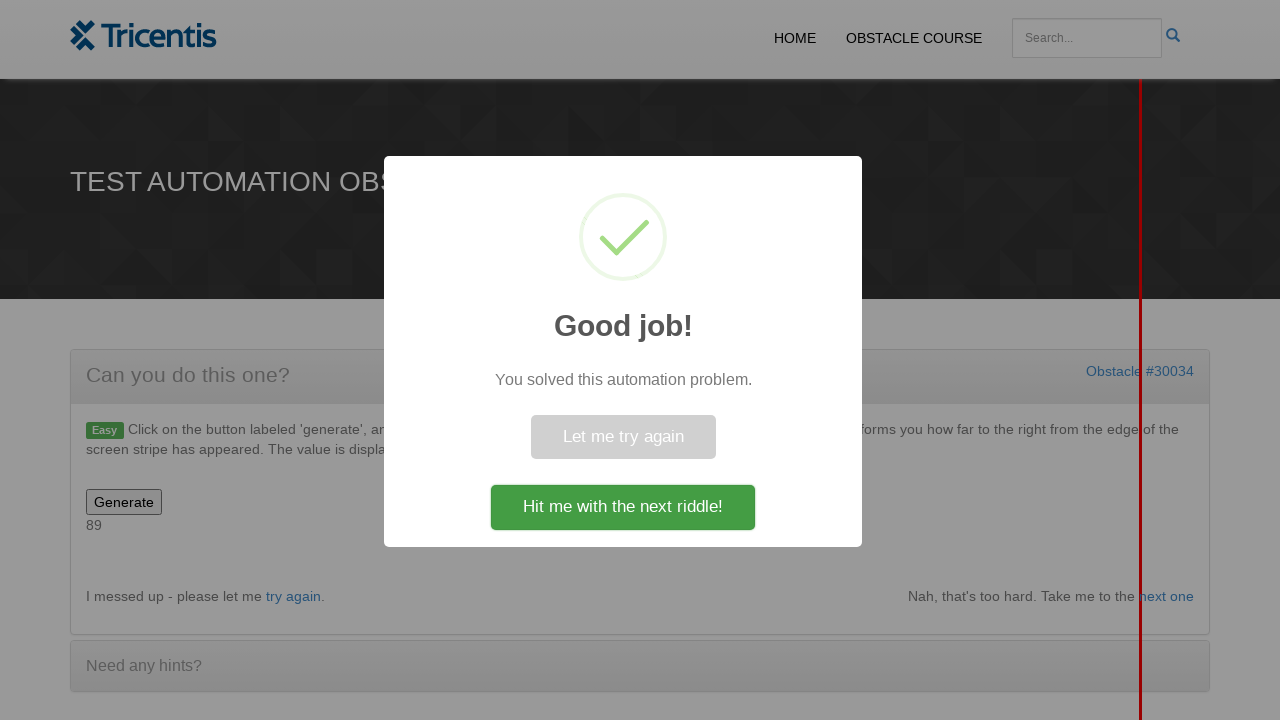